Tests a verification button that displays a success message after clicking, using implicit wait to handle timing

Starting URL: http://suninjuly.github.io/wait1.html

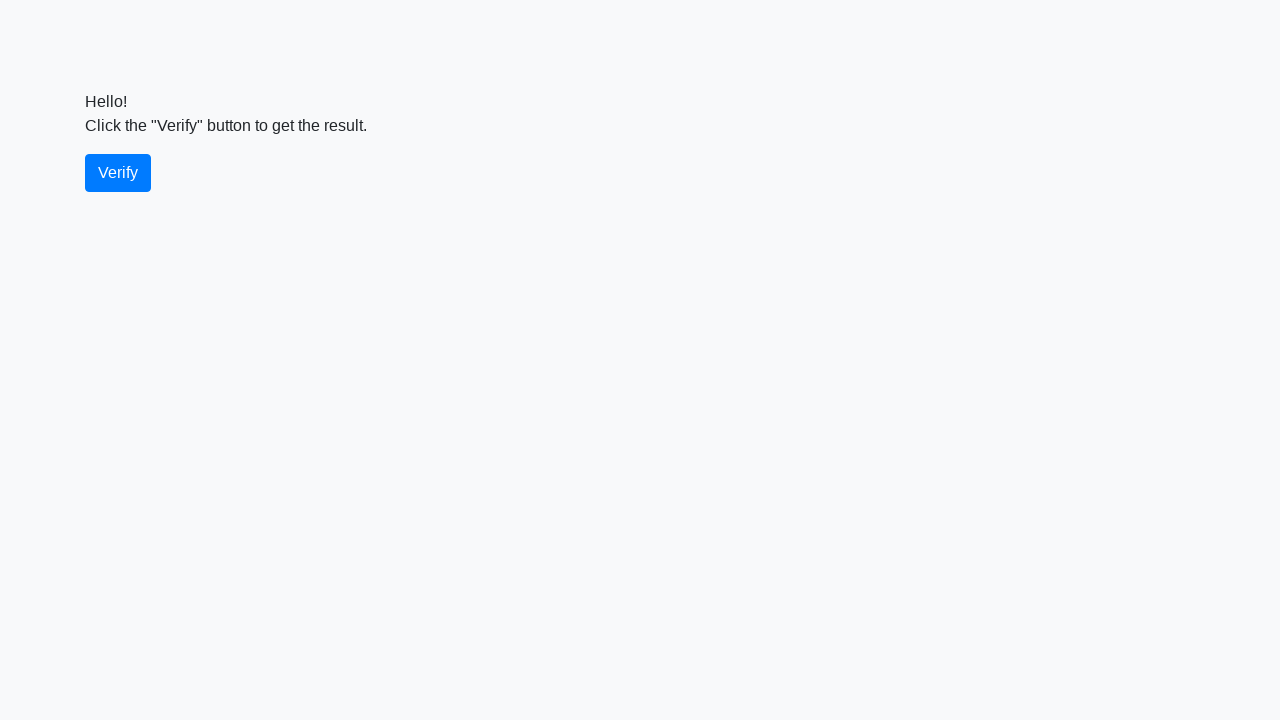

Clicked the verify button at (118, 173) on #verify
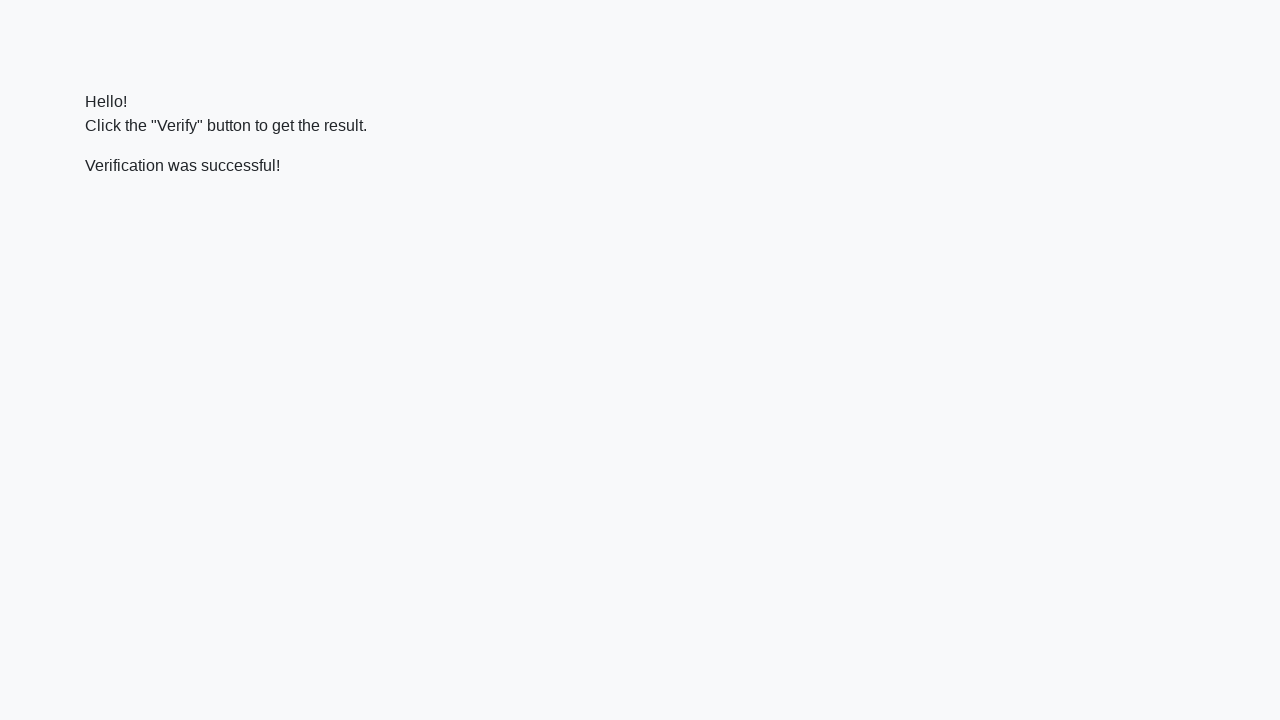

Success message element appeared
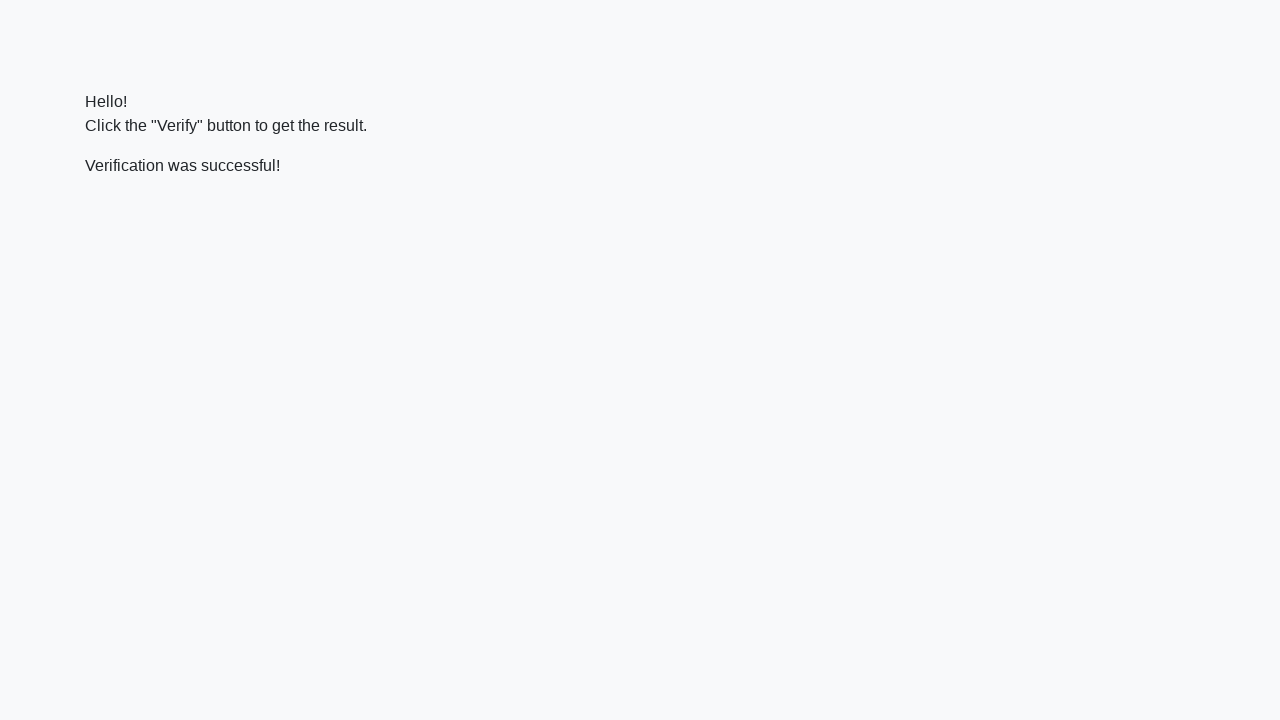

Located the success message element
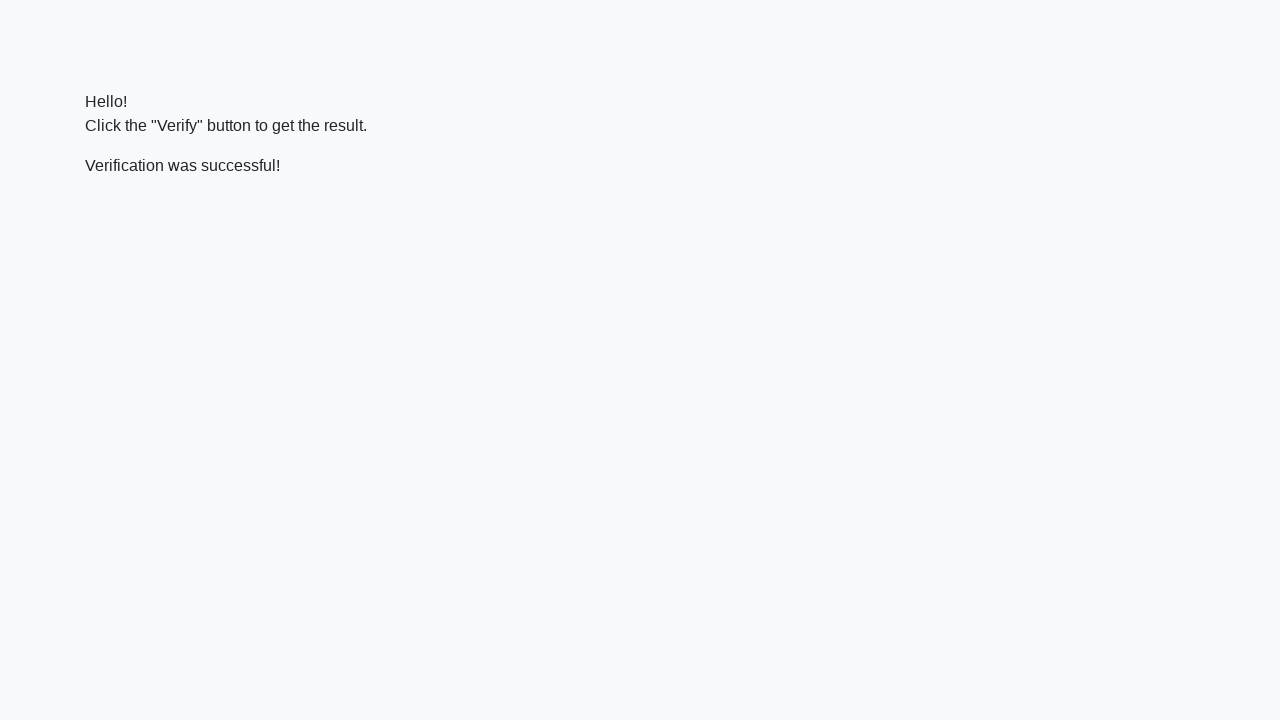

Verified that success message contains 'successful'
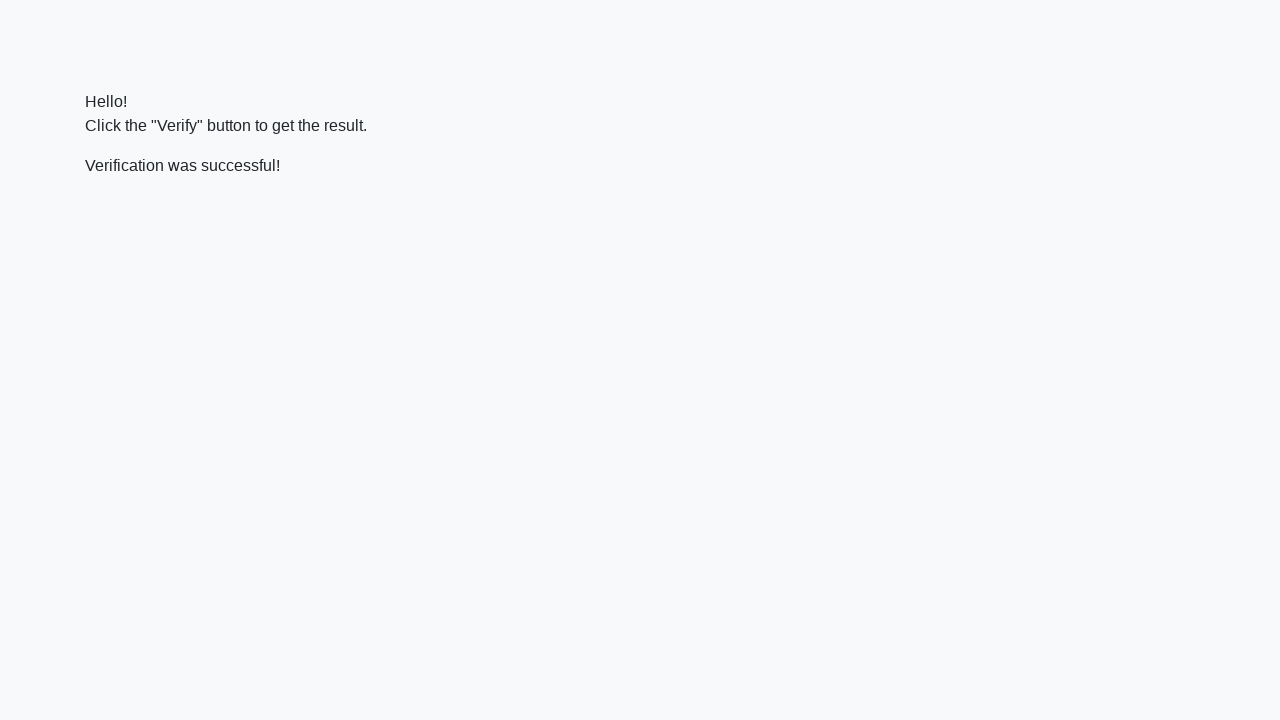

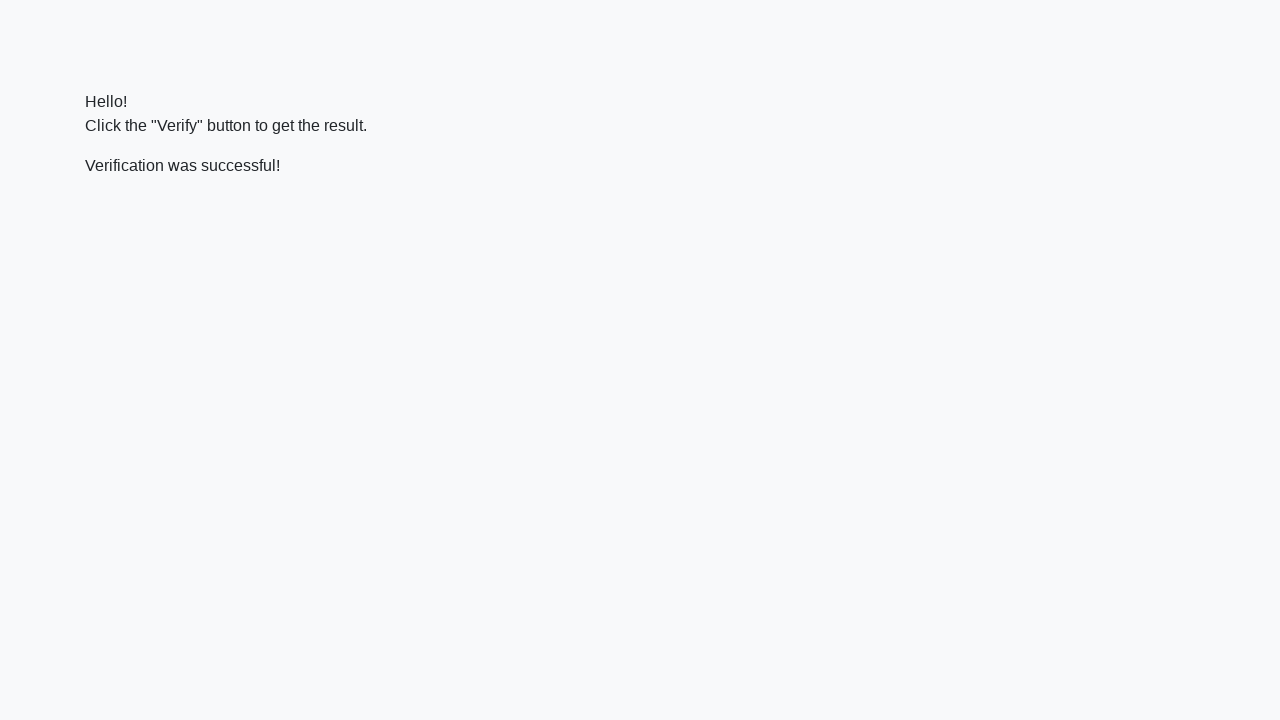